Tests the lateral navigation menu by clicking the menu button to expand it and verifying navigation links are displayed

Starting URL: https://www.student.uni-stuttgart.de/

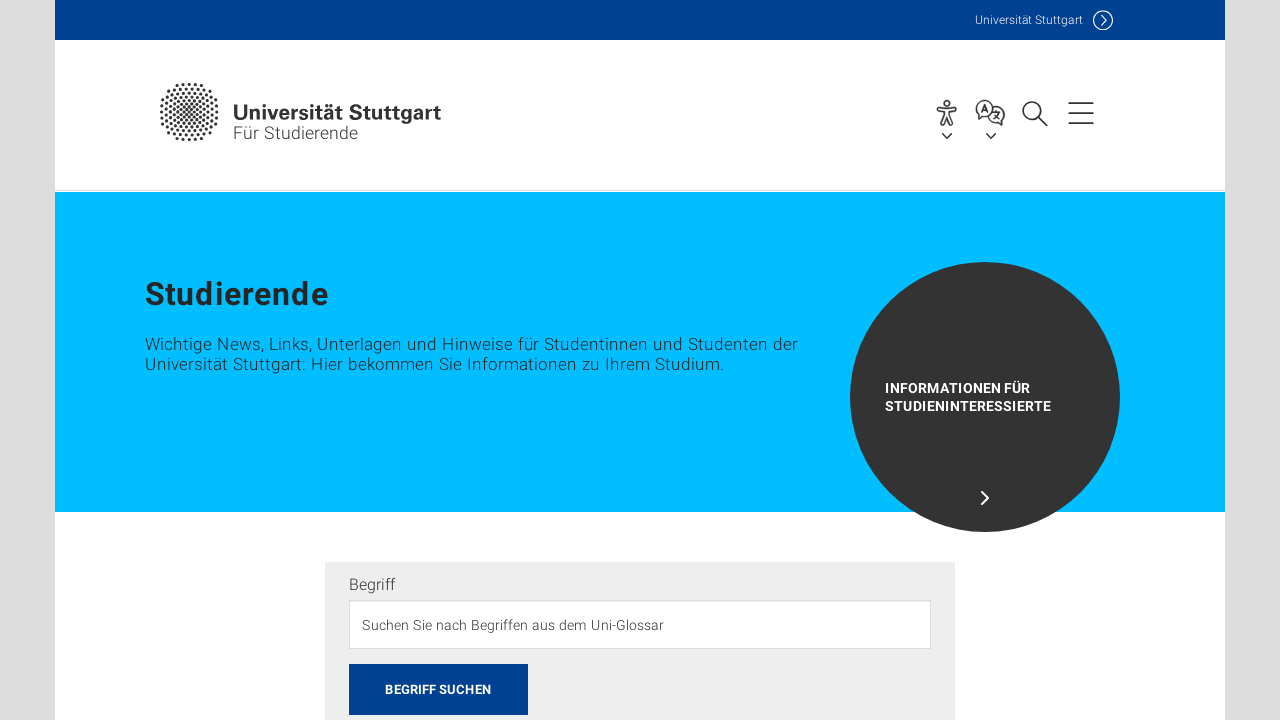

Clicked menu button to expand lateral navigation menu at (1081, 112) on button.lines-button
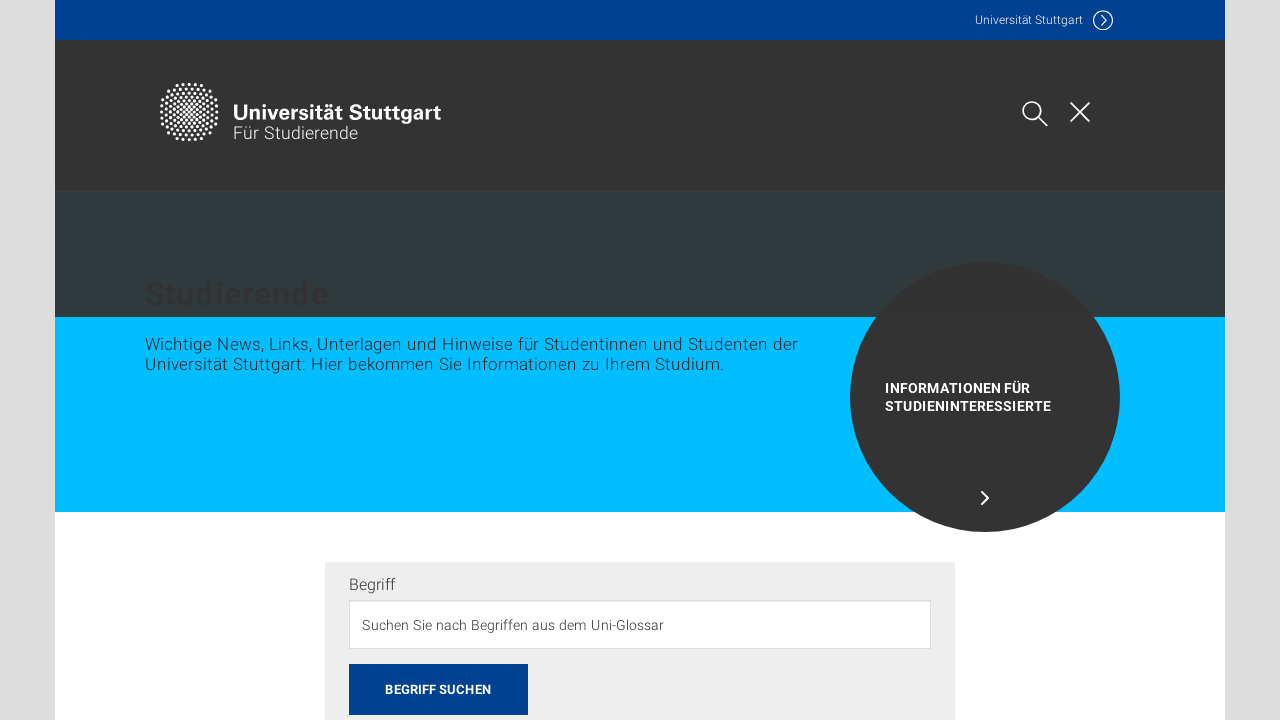

Lateral menu expanded and became visible
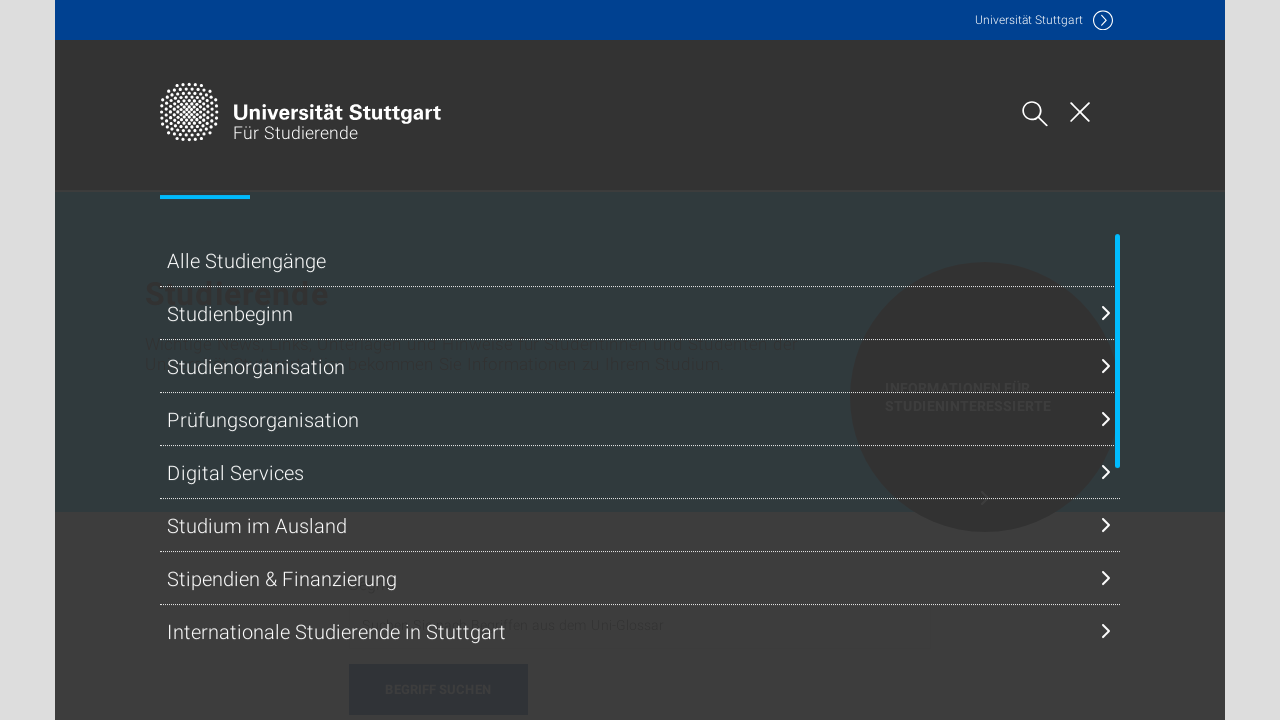

Navigation links in lateral menu are displayed and visible
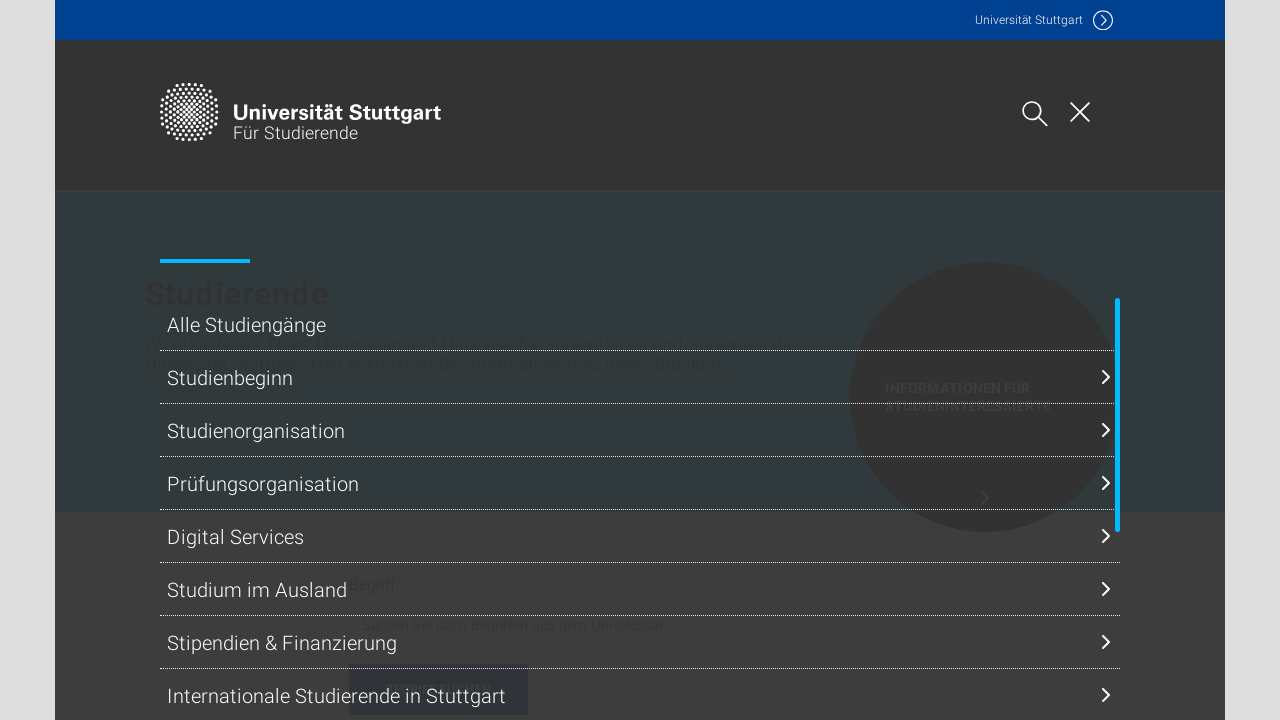

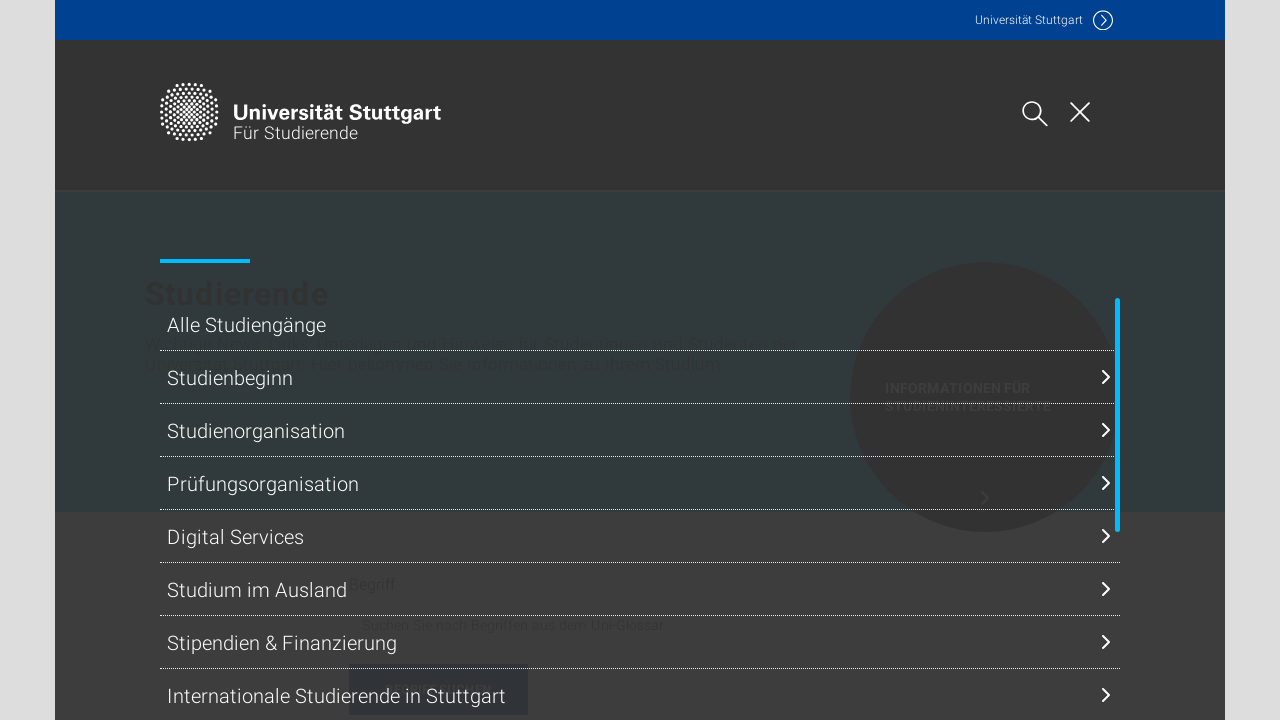